Tests that pressing Escape cancels edits and restores original text

Starting URL: https://demo.playwright.dev/todomvc

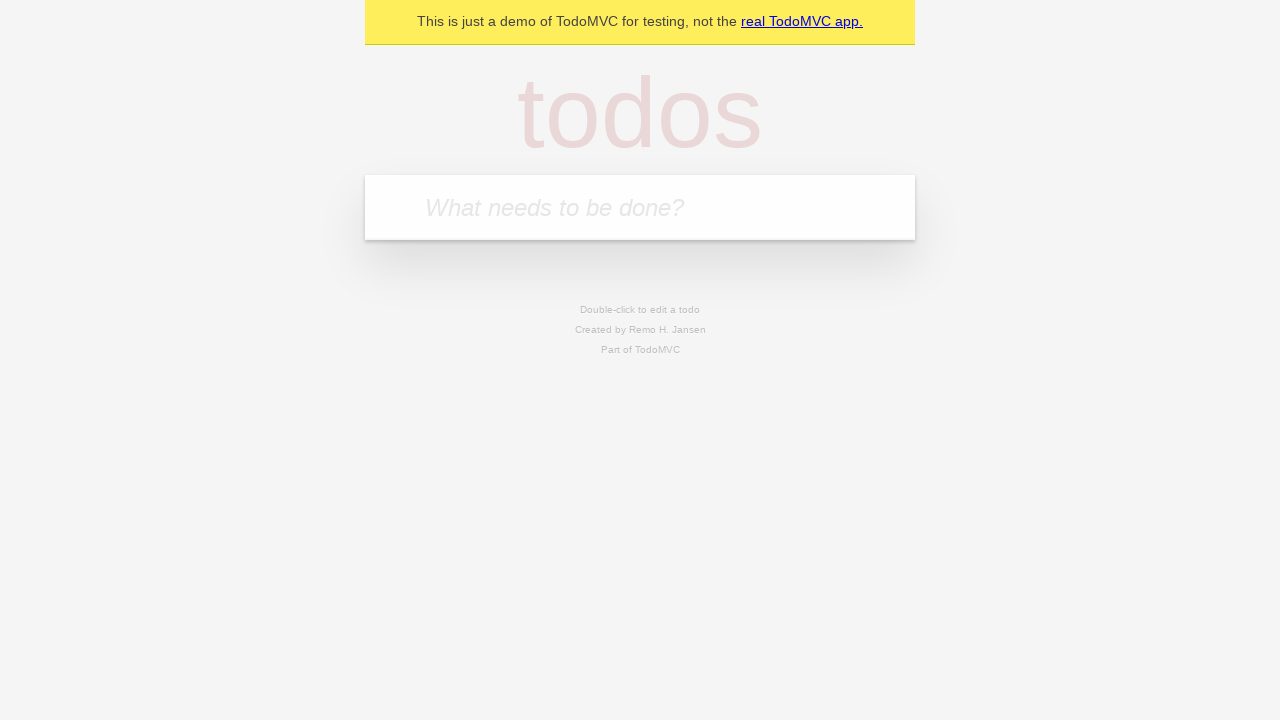

Filled new todo input with 'buy some cheese' on internal:attr=[placeholder="What needs to be done?"i]
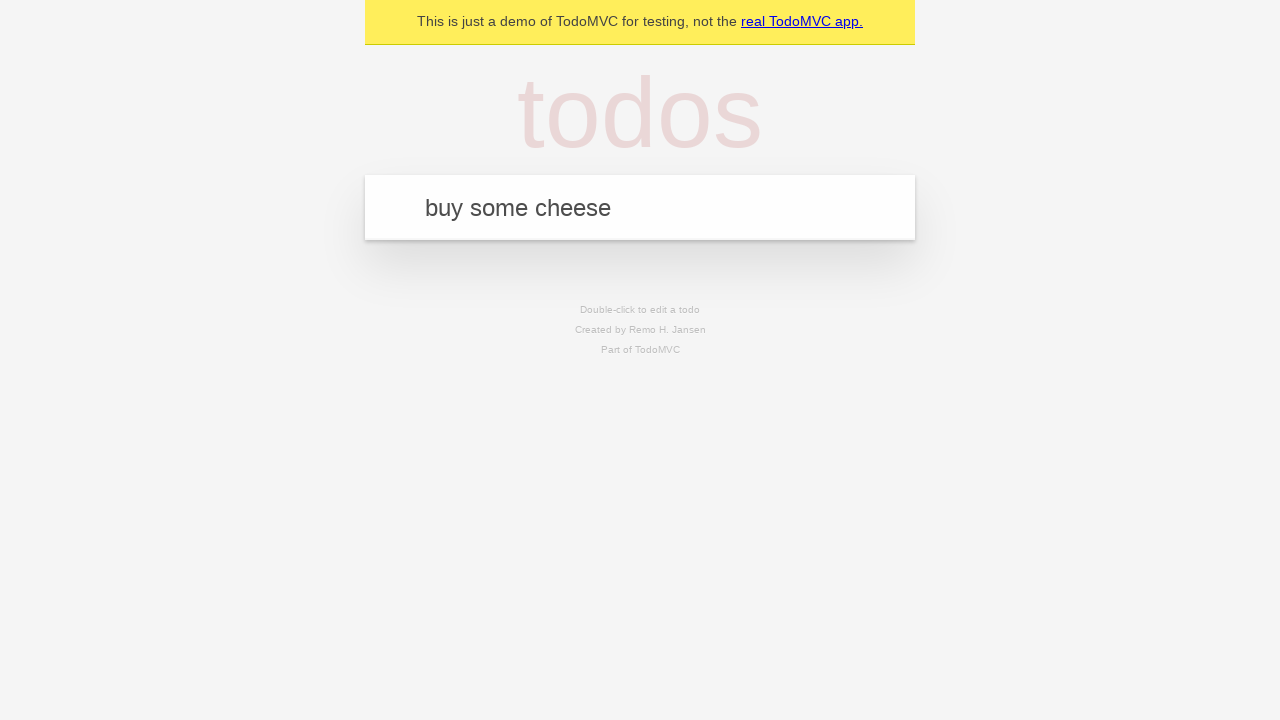

Pressed Enter to create first todo on internal:attr=[placeholder="What needs to be done?"i]
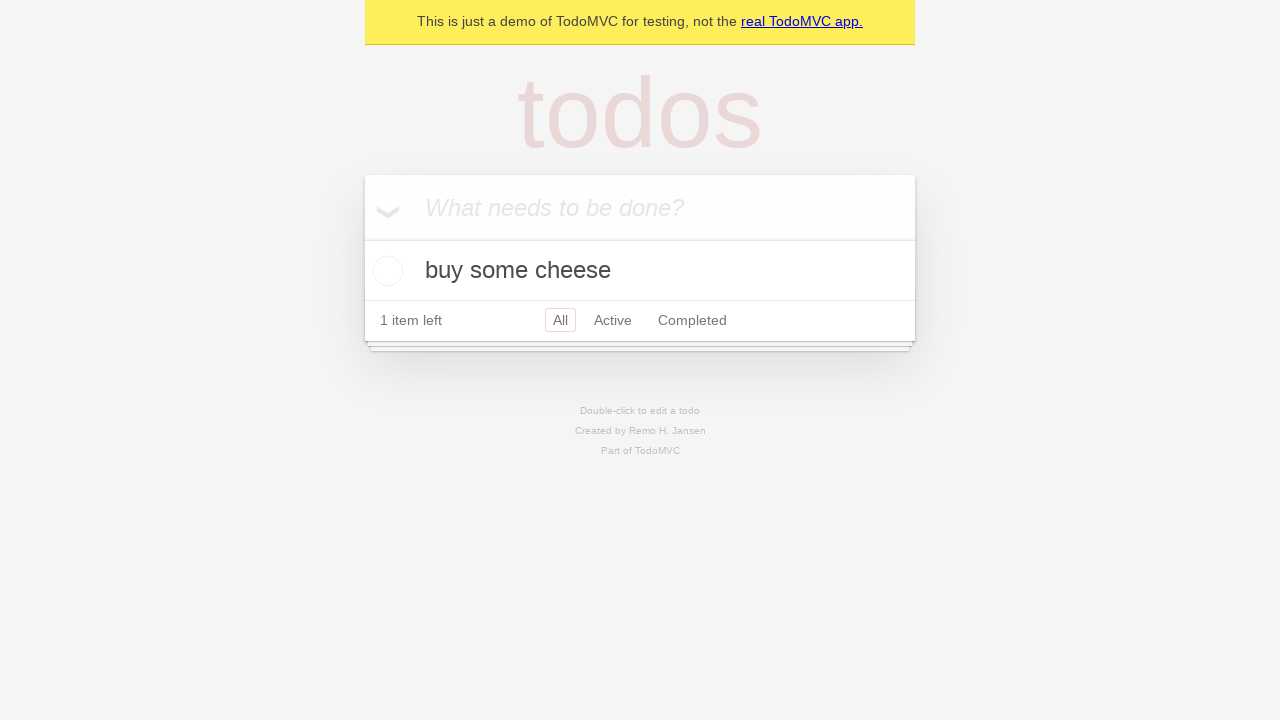

Filled new todo input with 'feed the cat' on internal:attr=[placeholder="What needs to be done?"i]
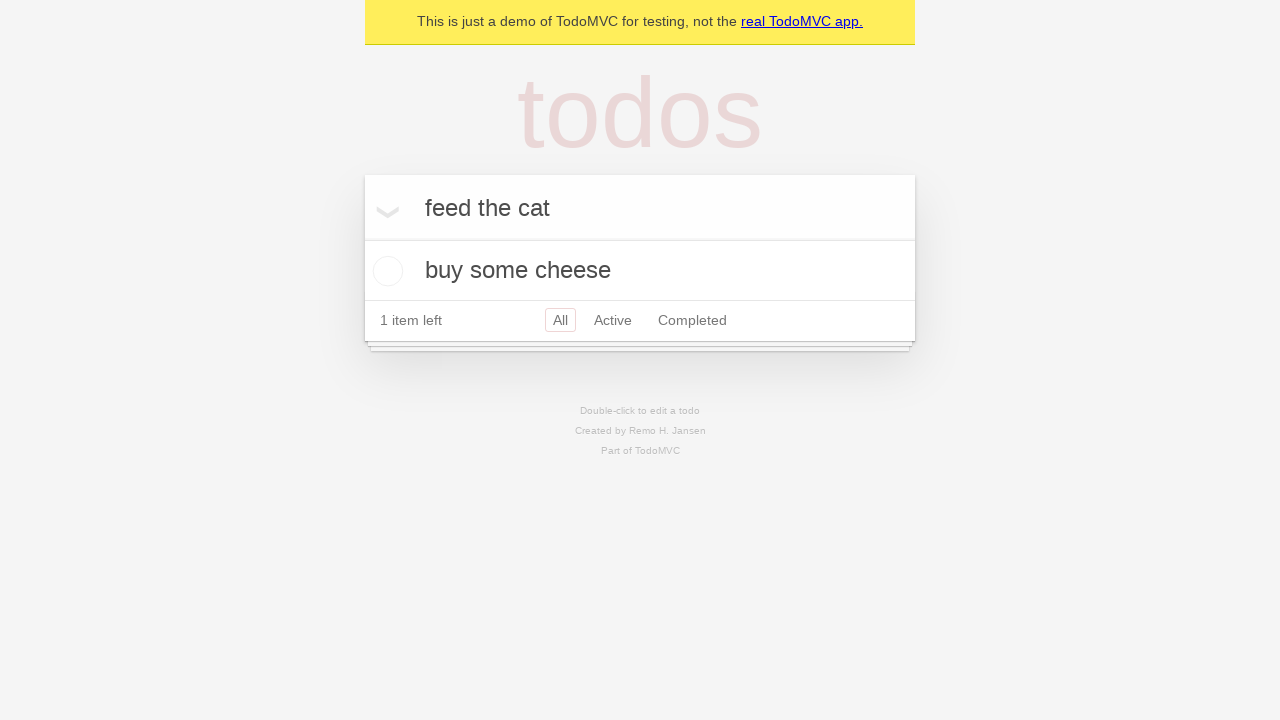

Pressed Enter to create second todo on internal:attr=[placeholder="What needs to be done?"i]
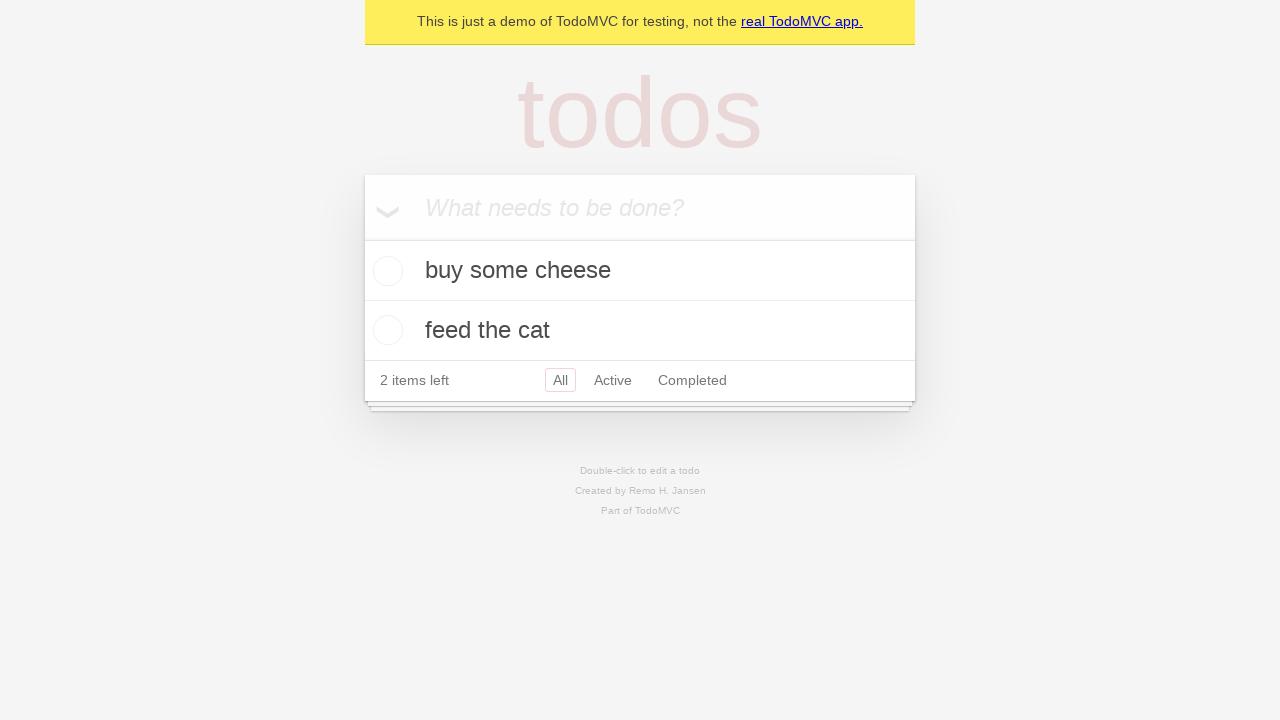

Filled new todo input with 'book a doctors appointment' on internal:attr=[placeholder="What needs to be done?"i]
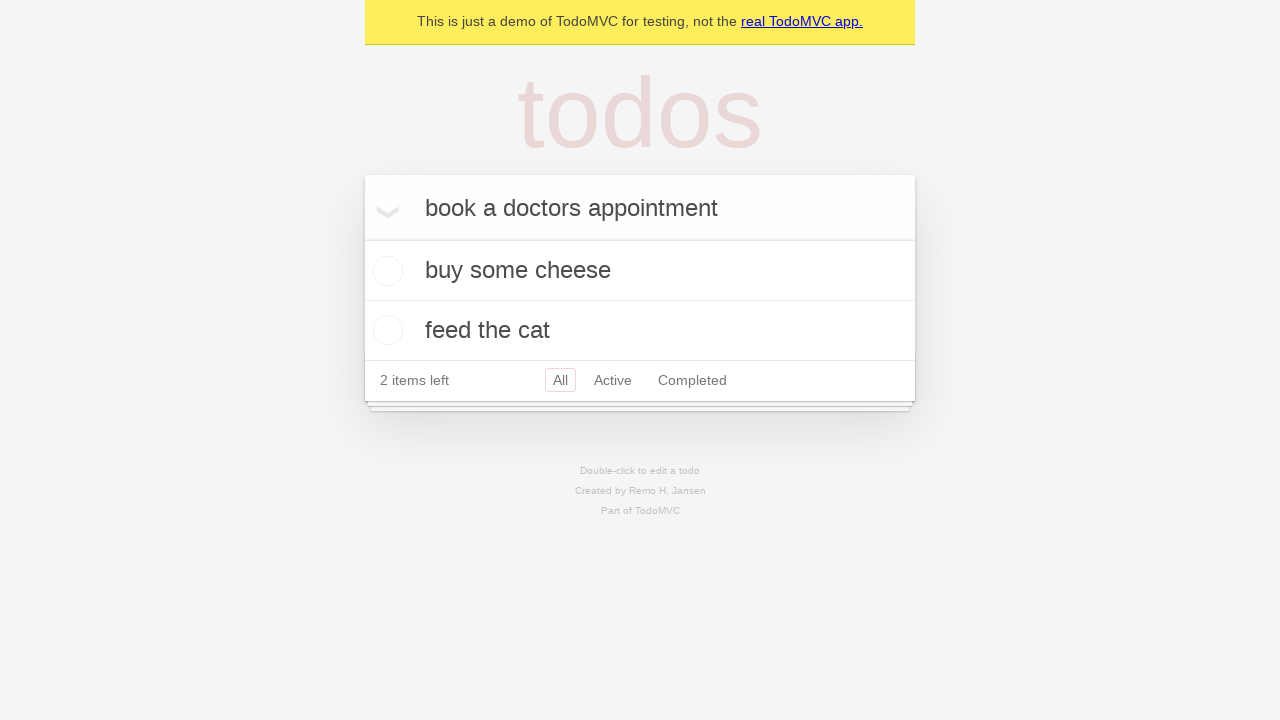

Pressed Enter to create third todo on internal:attr=[placeholder="What needs to be done?"i]
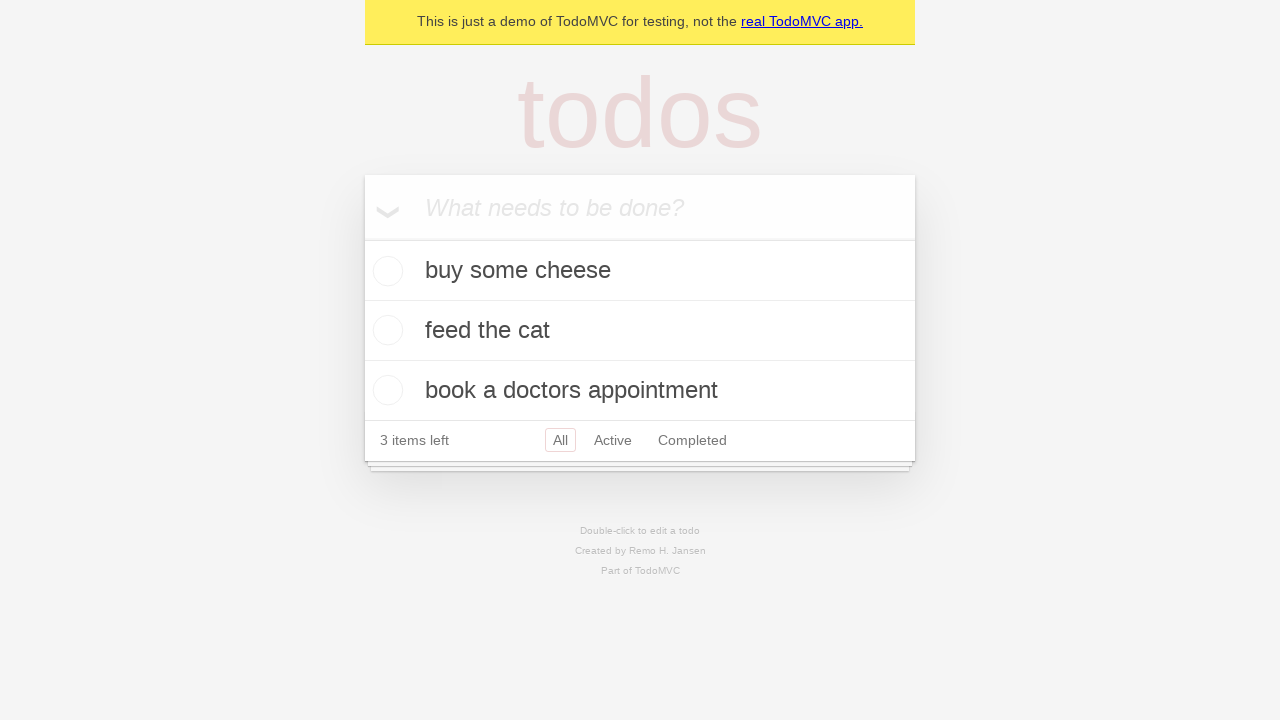

Waited for todo items to load
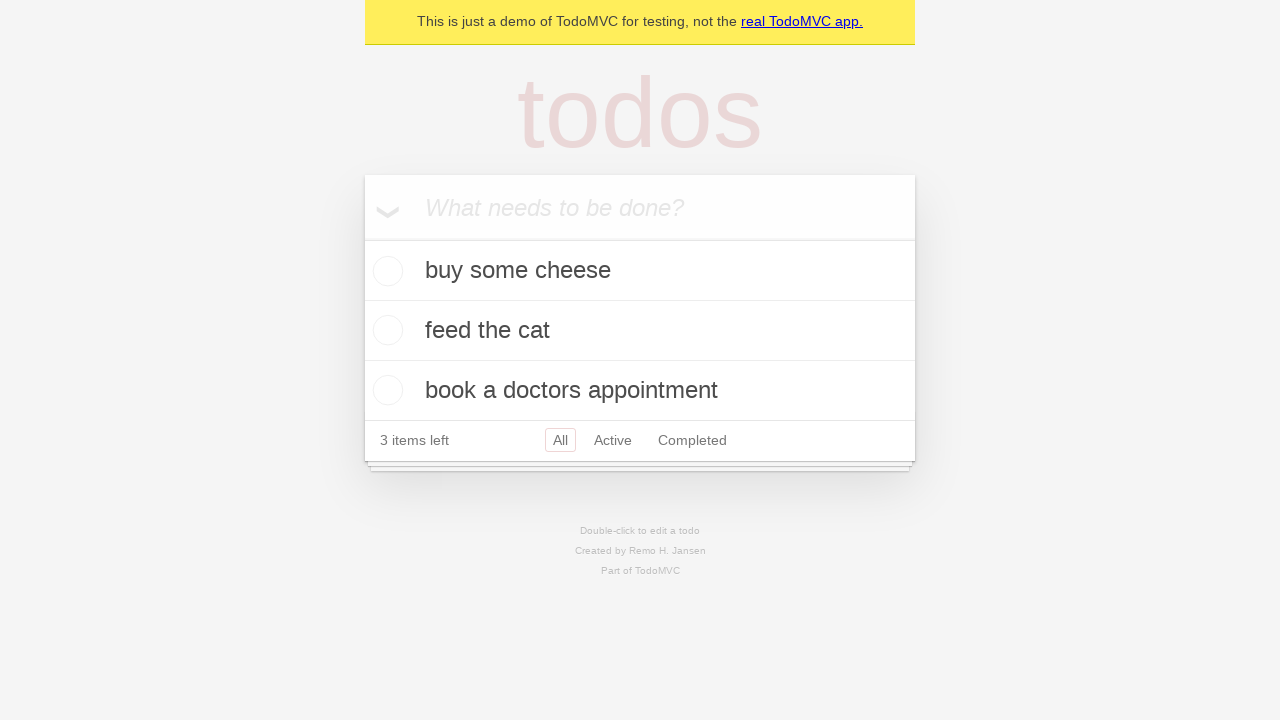

Double-clicked second todo to enter edit mode at (640, 331) on internal:testid=[data-testid="todo-item"s] >> nth=1
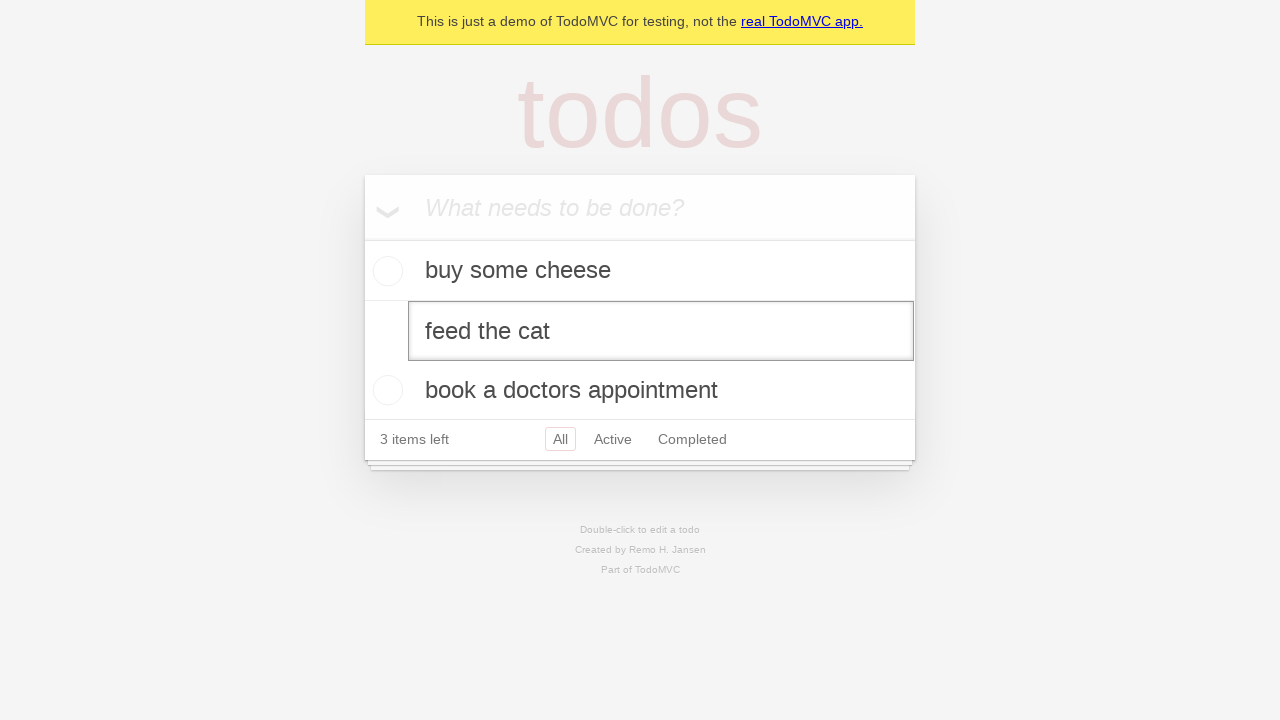

Filled edit field with 'buy some sausages' on internal:testid=[data-testid="todo-item"s] >> nth=1 >> internal:role=textbox[nam
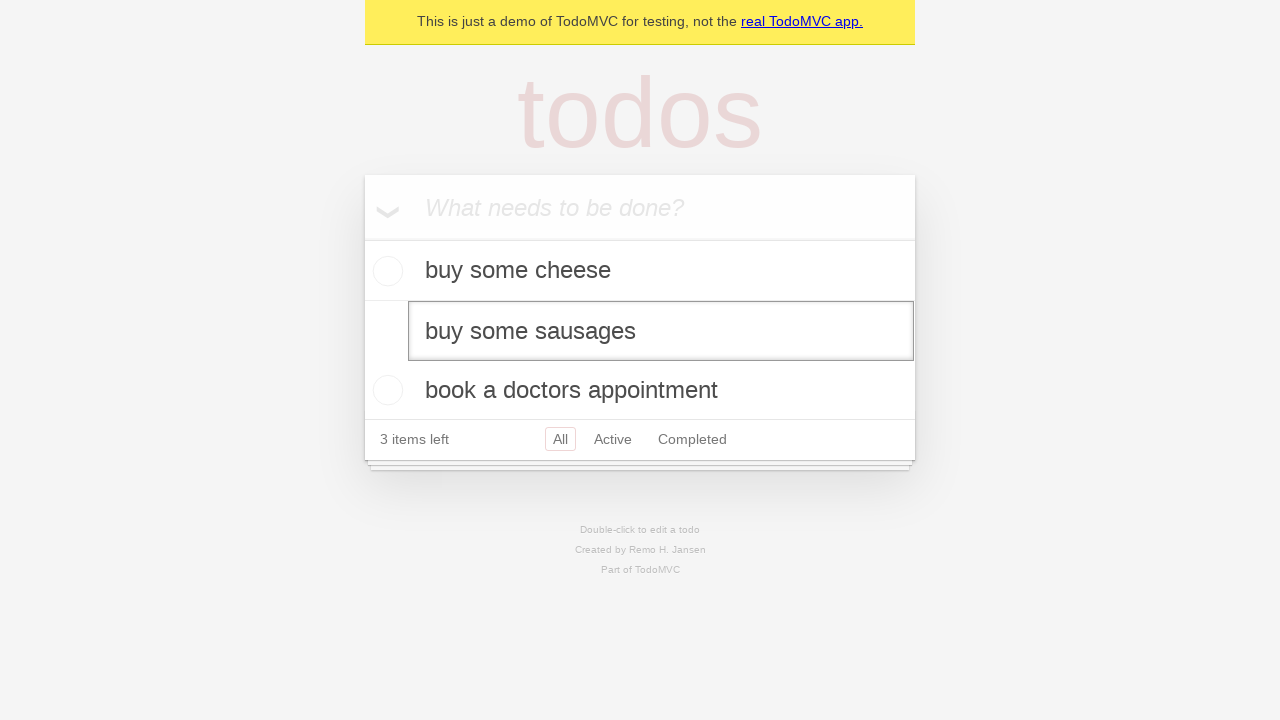

Pressed Escape to cancel edits and restore original text on internal:testid=[data-testid="todo-item"s] >> nth=1 >> internal:role=textbox[nam
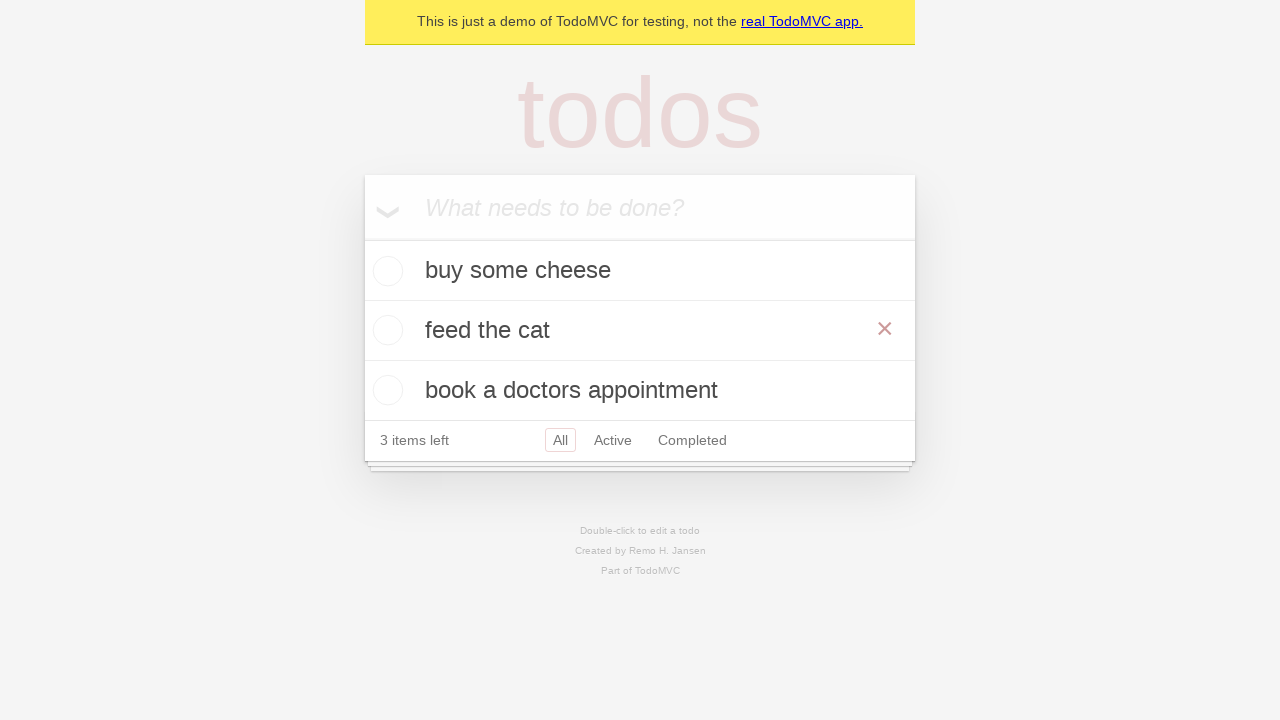

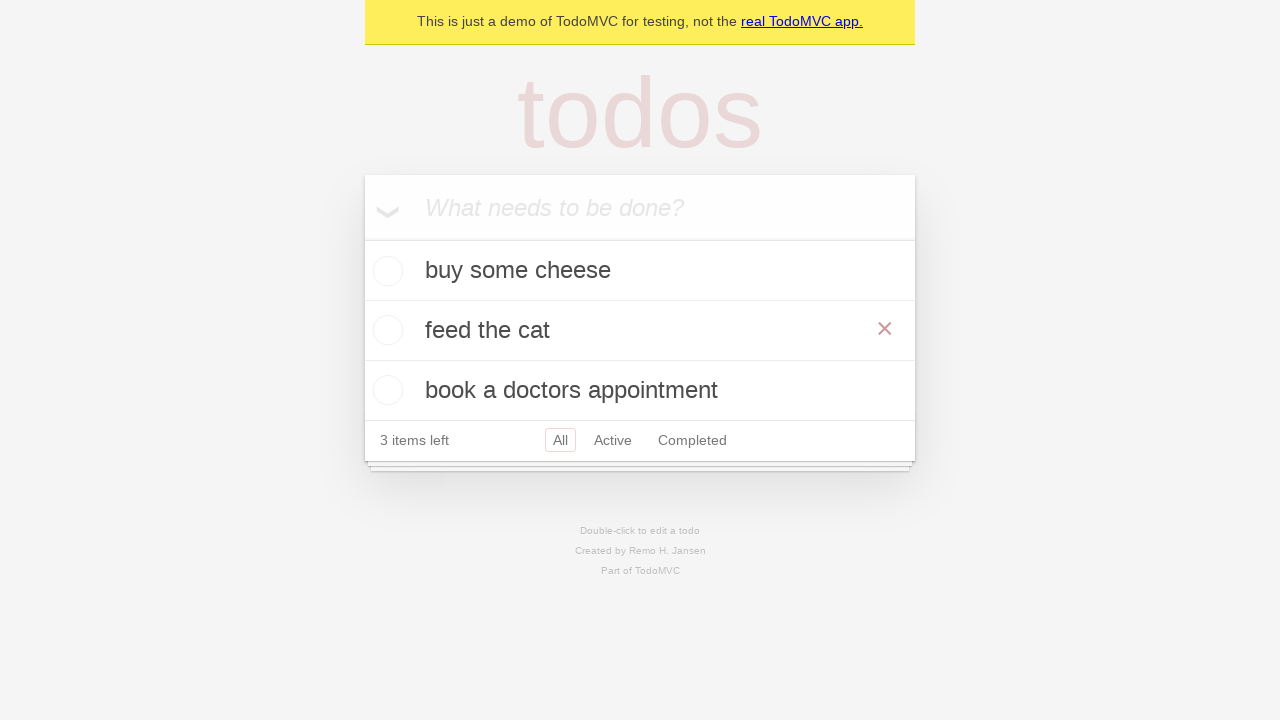